Tests adding todo items to the list by filling the input field and pressing Enter, verifying the list updates correctly

Starting URL: https://demo.playwright.dev/todomvc

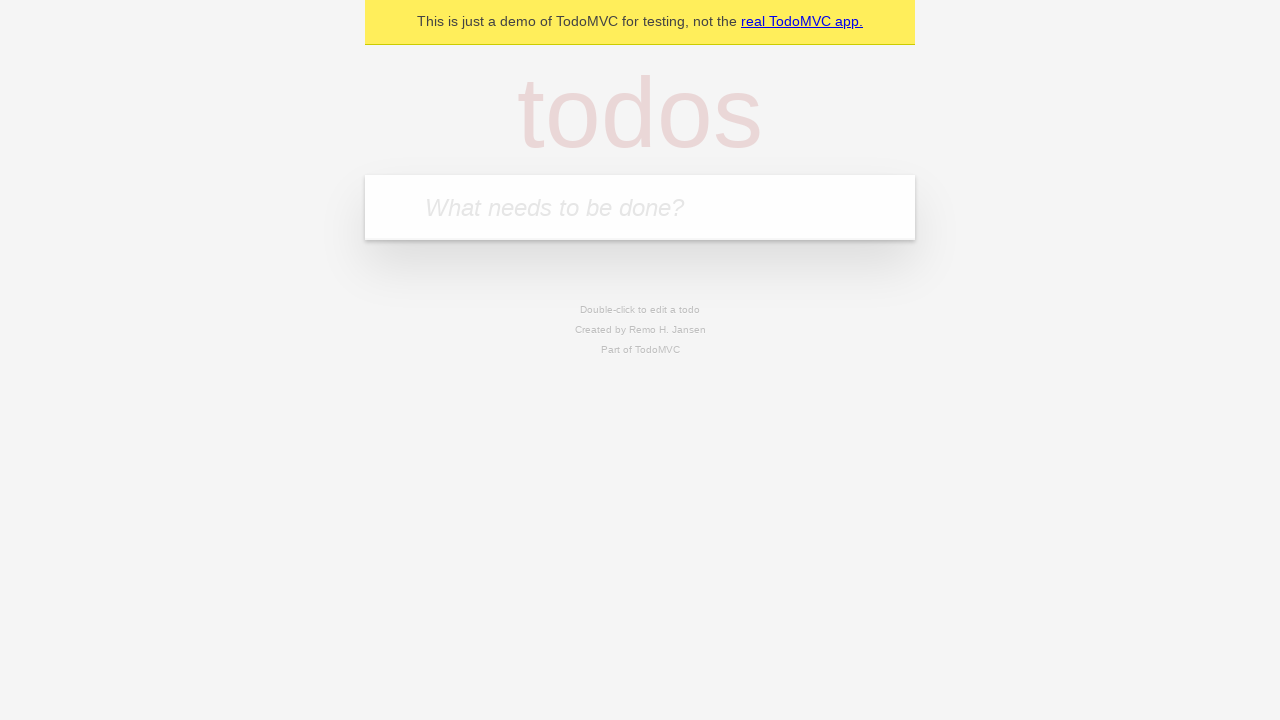

Filled todo input field with 'buy some cheese' on internal:attr=[placeholder="What needs to be done?"i]
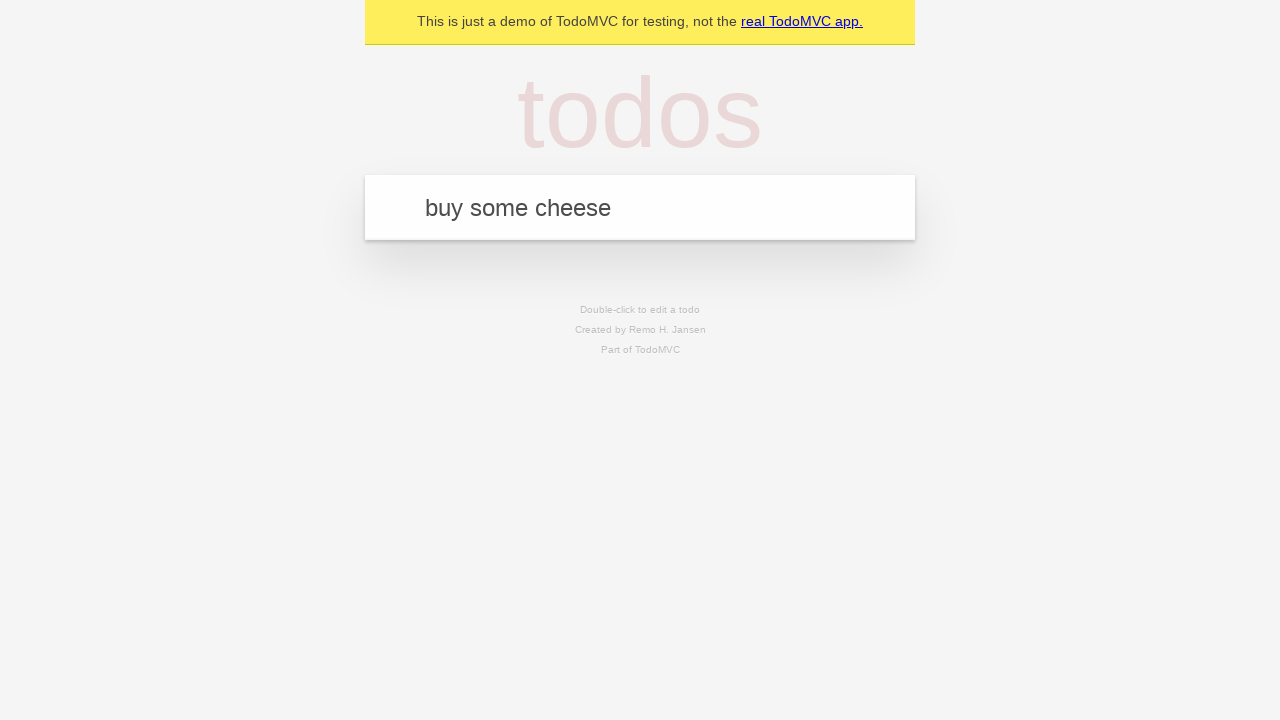

Pressed Enter to add first todo item on internal:attr=[placeholder="What needs to be done?"i]
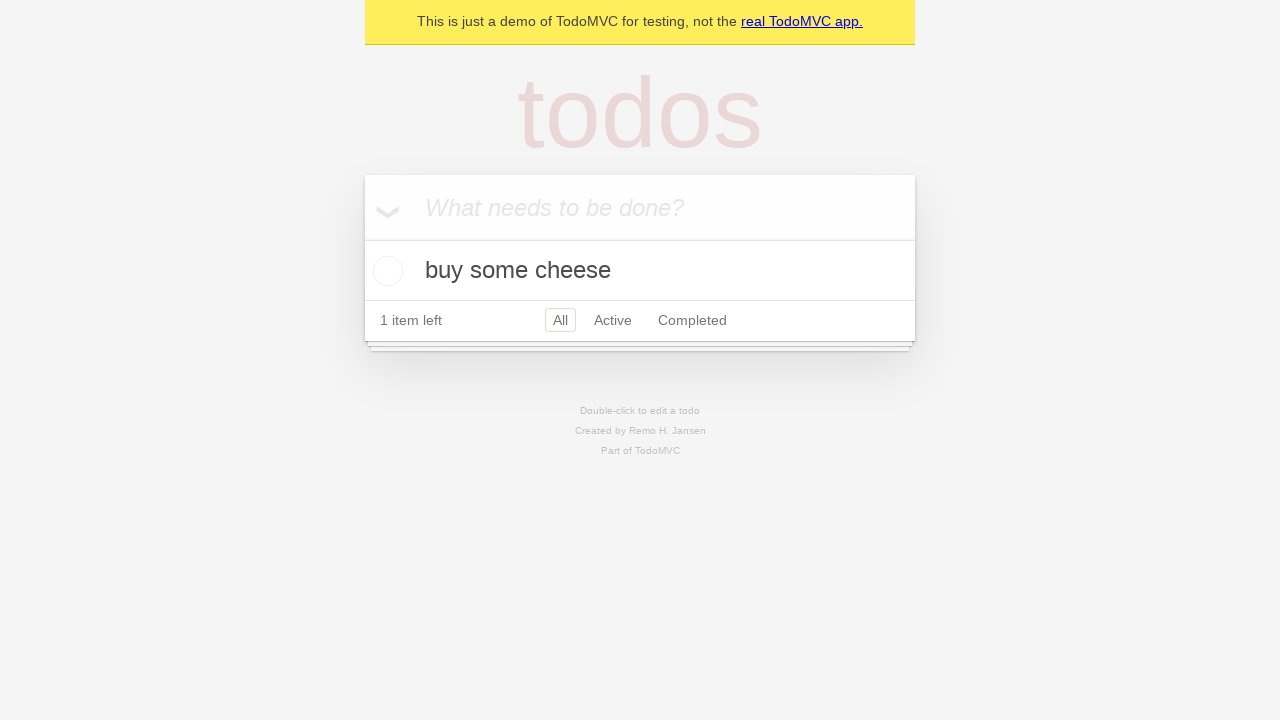

First todo item appeared in the list
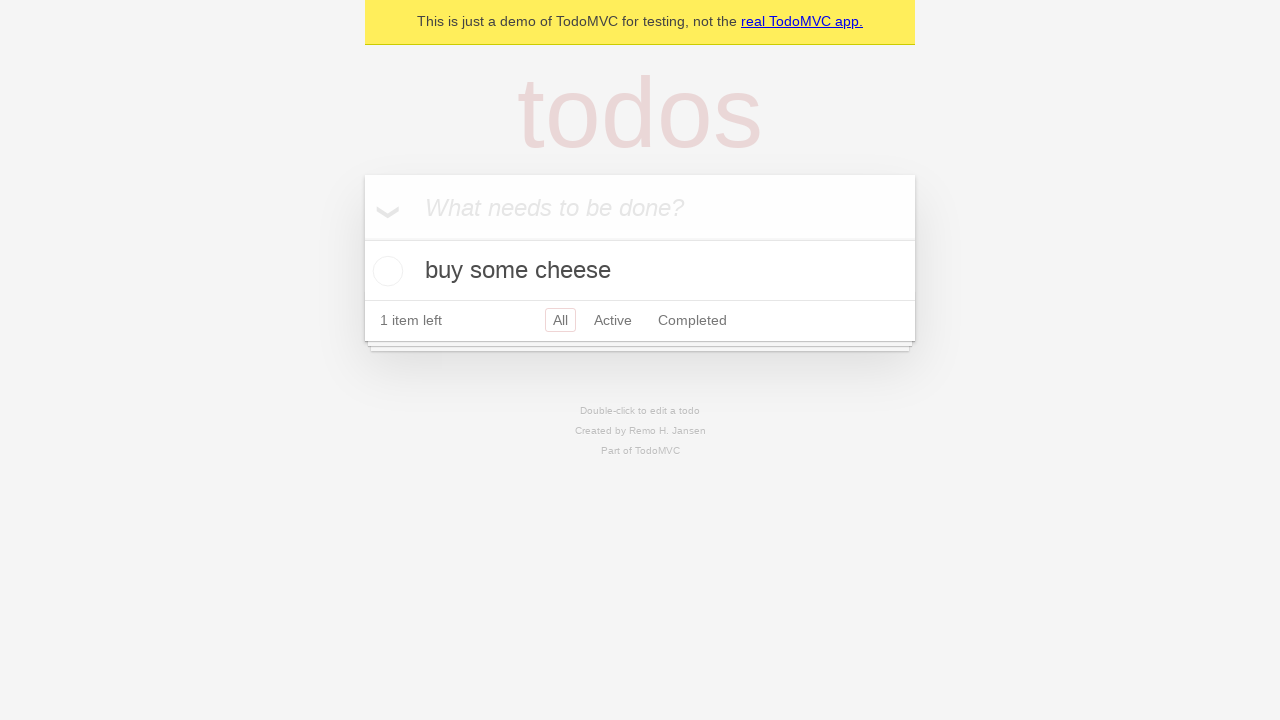

Filled todo input field with 'feed the cat' on internal:attr=[placeholder="What needs to be done?"i]
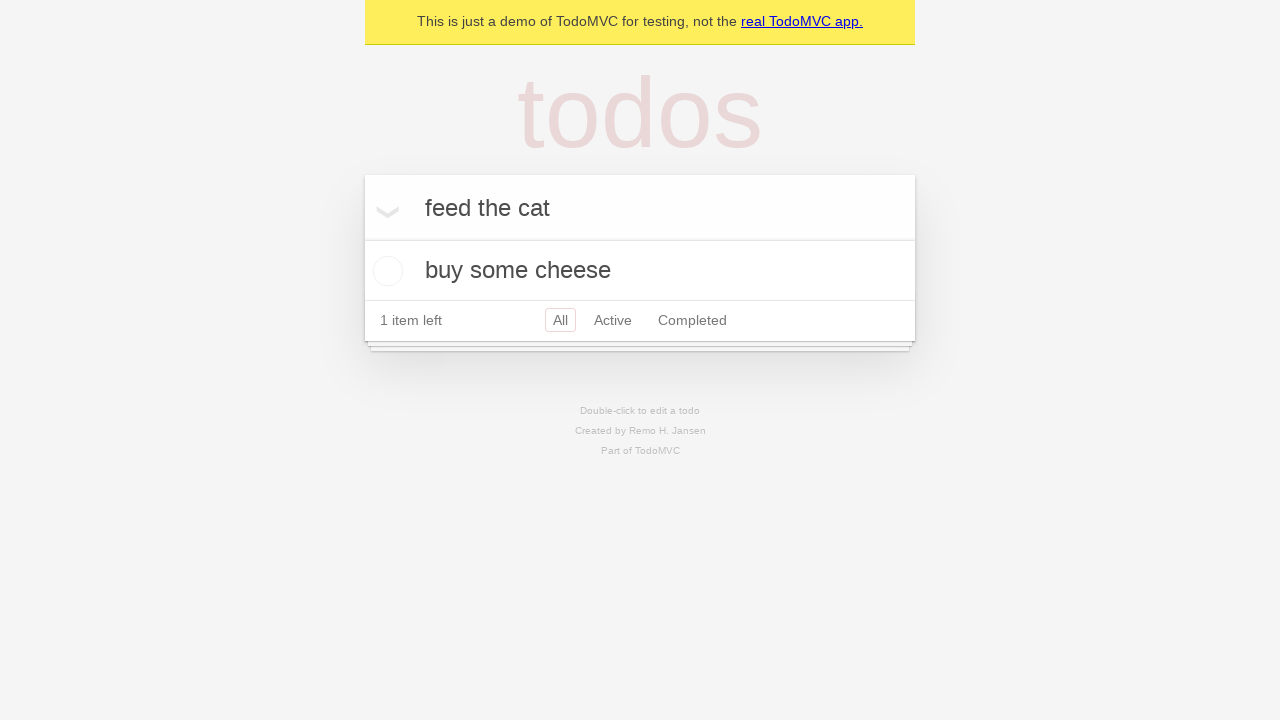

Pressed Enter to add second todo item on internal:attr=[placeholder="What needs to be done?"i]
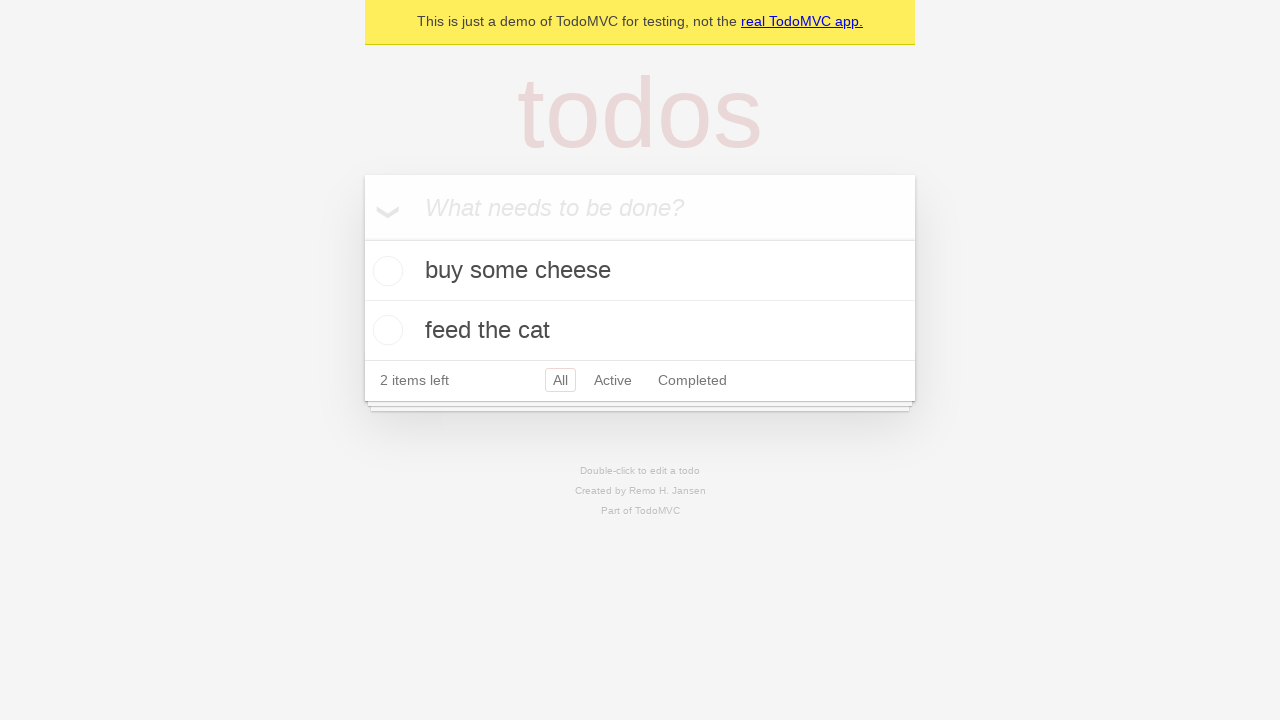

Both todo items are now visible in the list
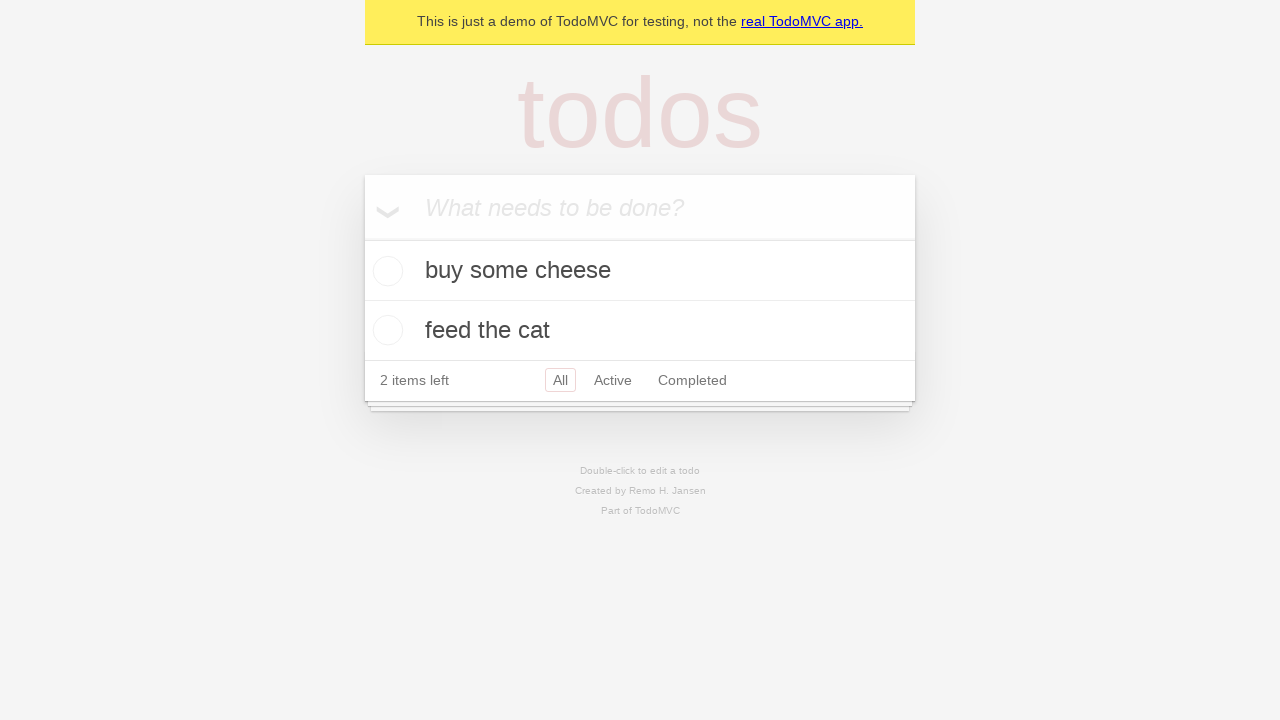

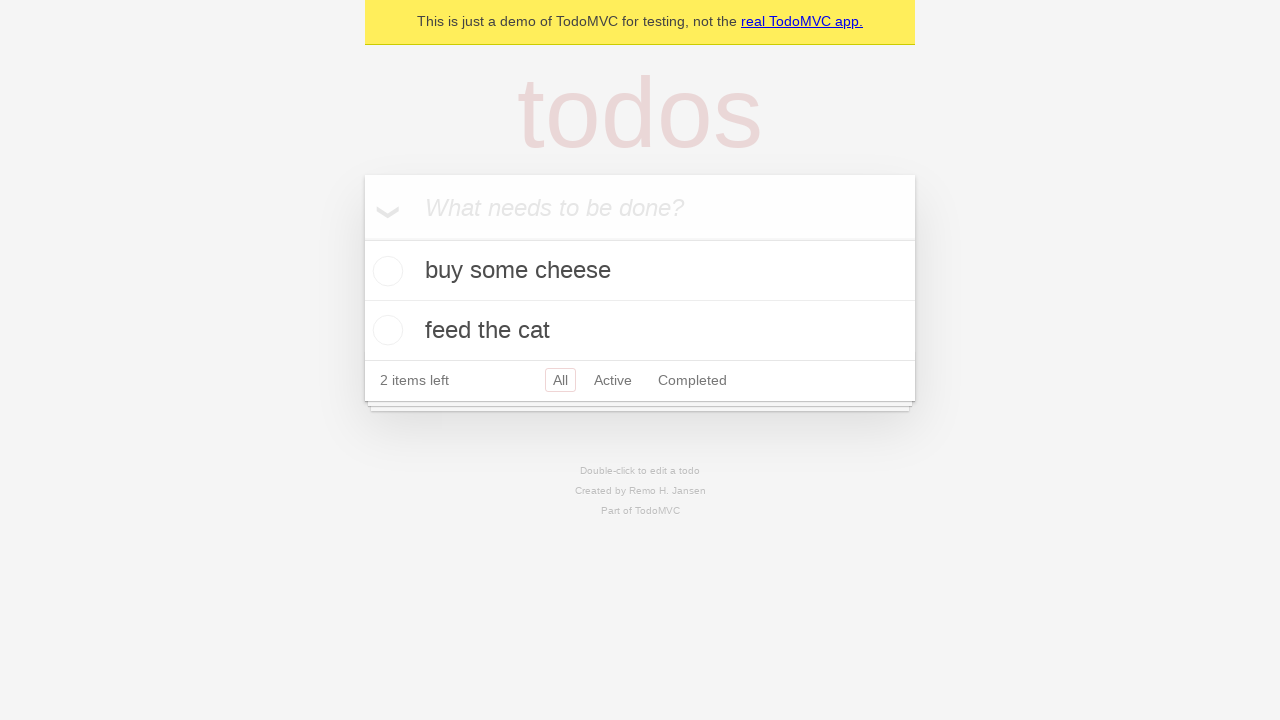